Tests the hide/show functionality by verifying a text field is initially visible, clicking the hide button, and confirming the field becomes hidden.

Starting URL: https://rahulshettyacademy.com/AutomationPractice/

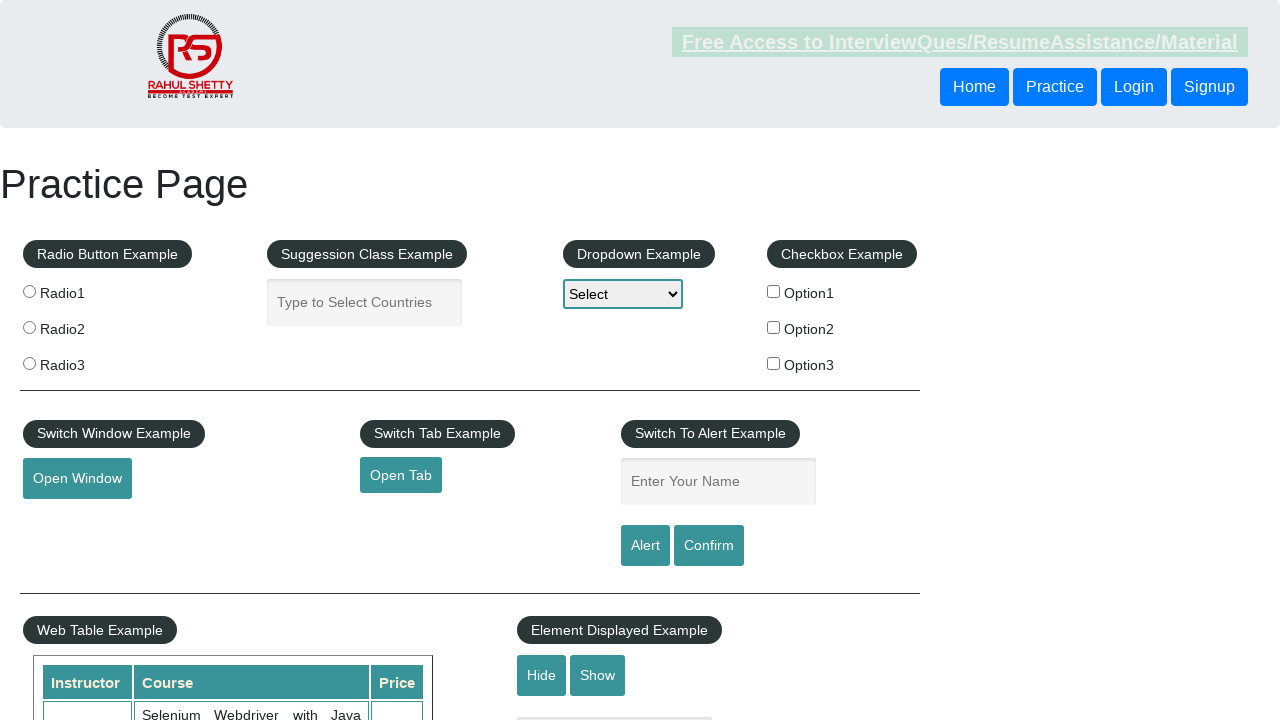

Navigated to AutomationPractice page
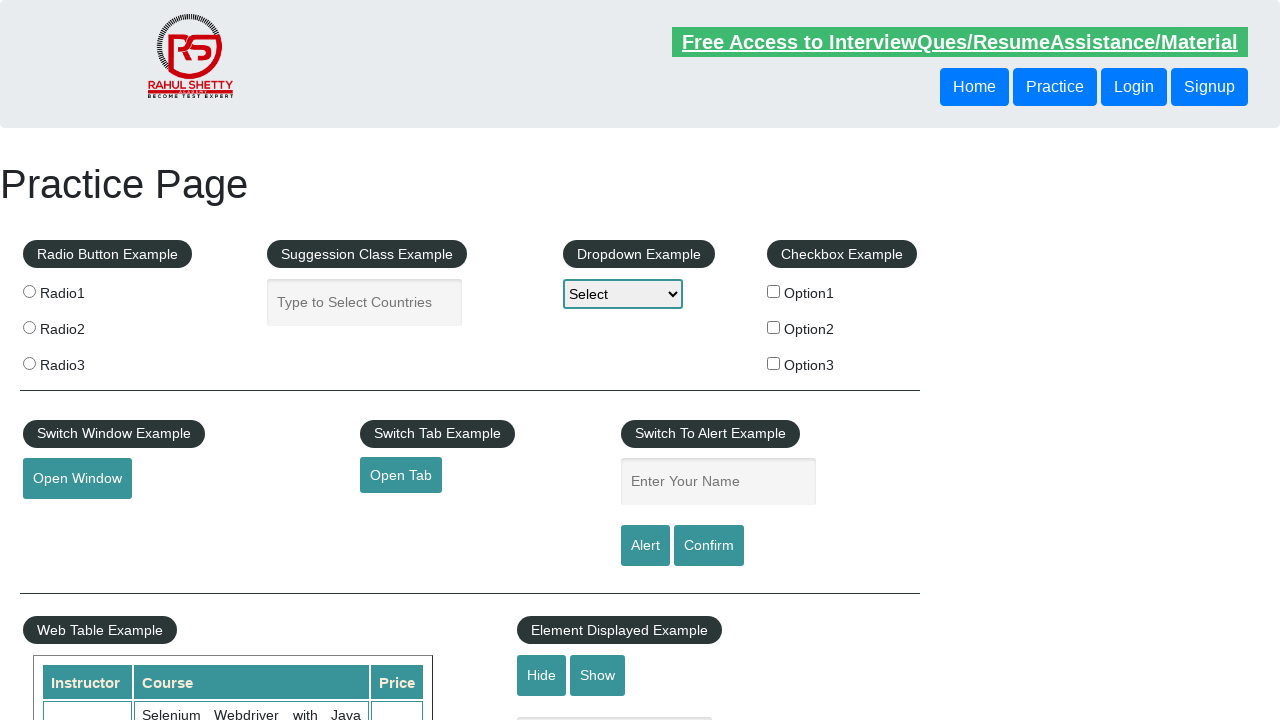

Located the hide/show text field
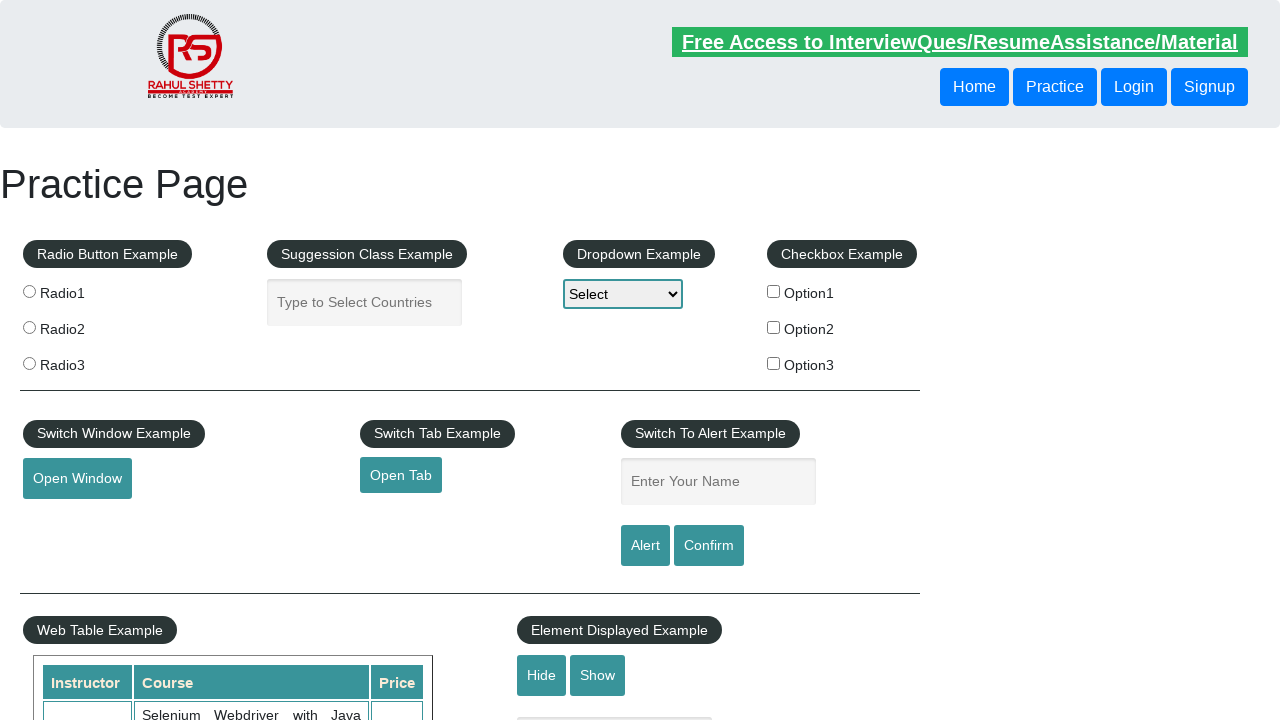

Verified text field is initially visible
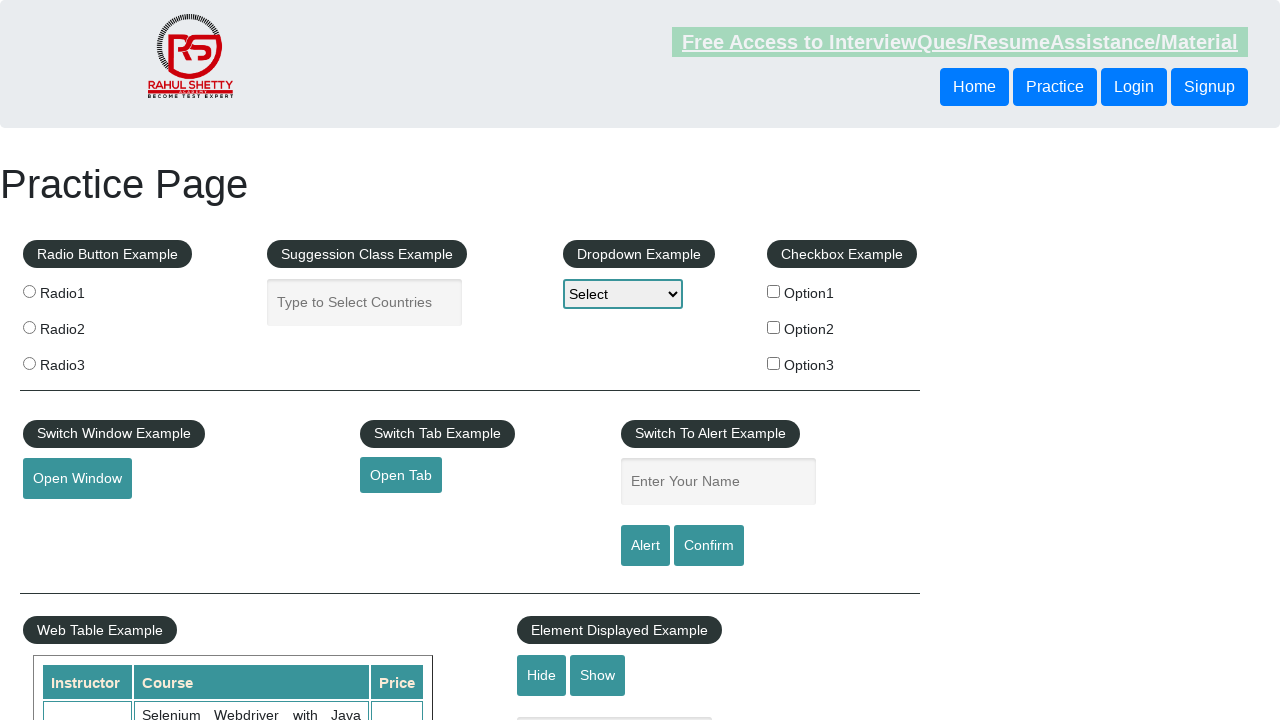

Clicked the Hide button at (542, 675) on xpath=//input[@id='hide-textbox']
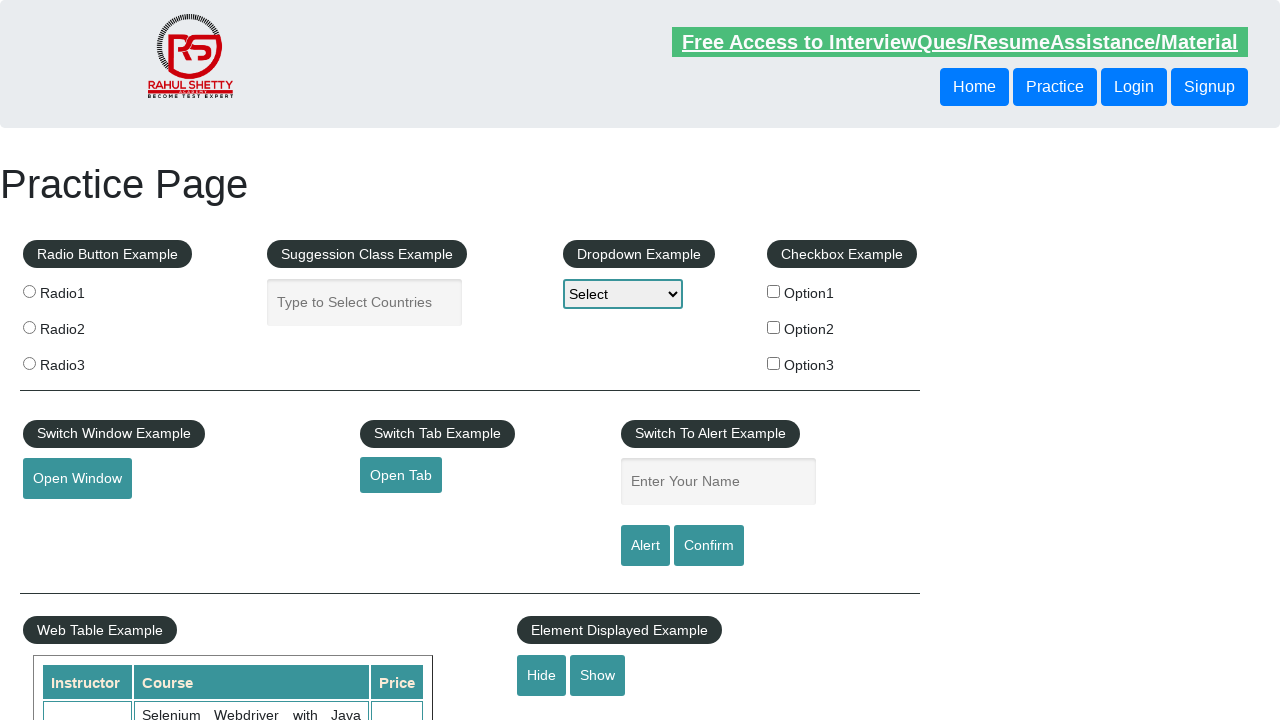

Verified text field is now hidden
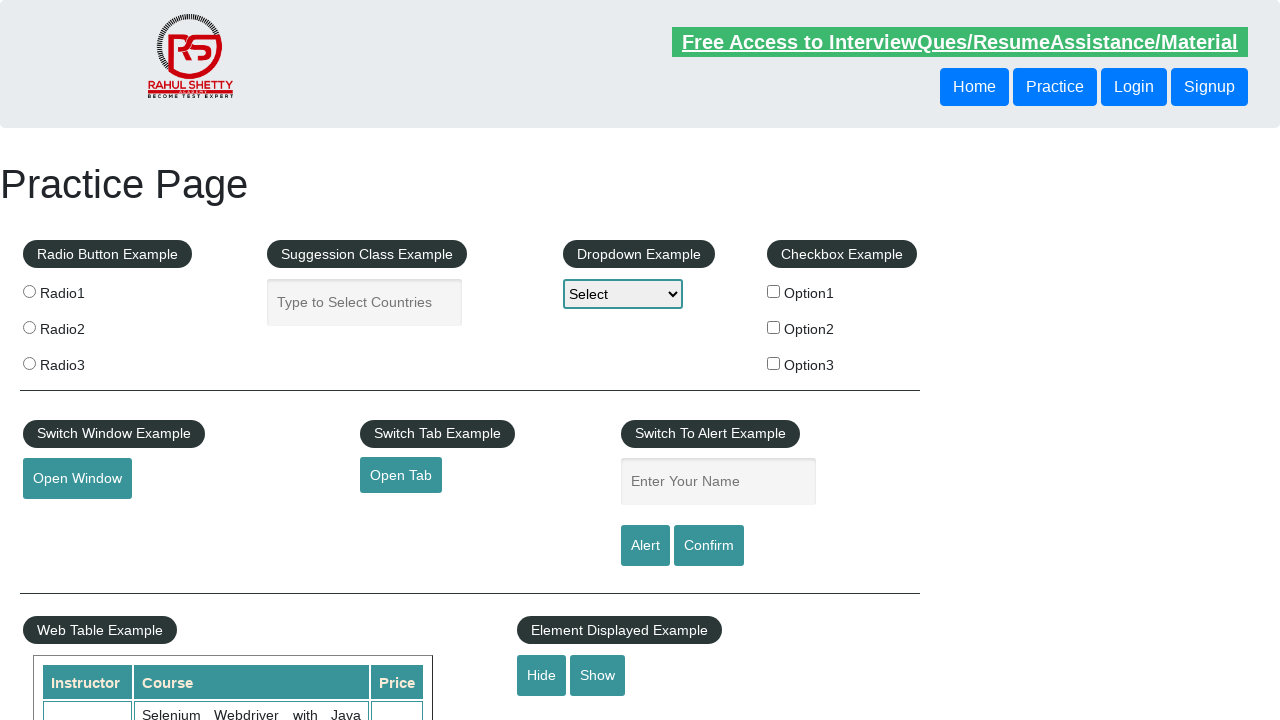

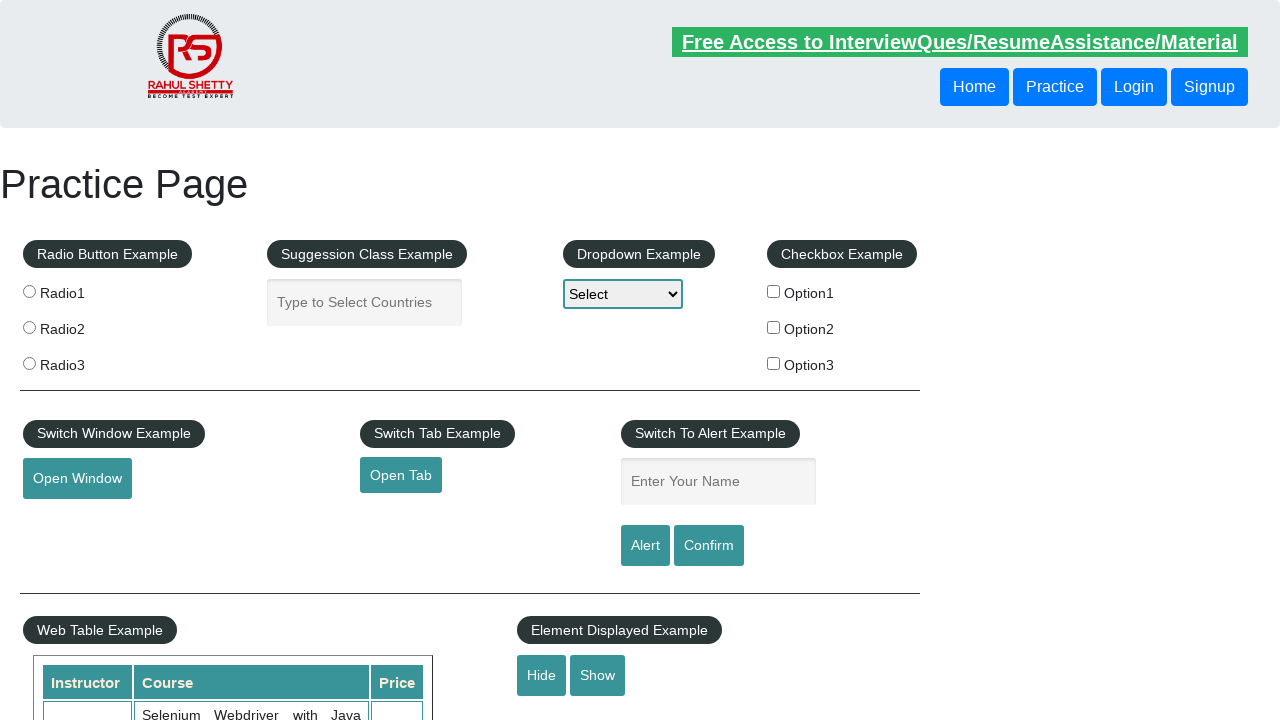